Navigates to the Selenium downloads page and clicks on a download link (the 7th card-link element) to initiate a file download.

Starting URL: https://www.selenium.dev/downloads/

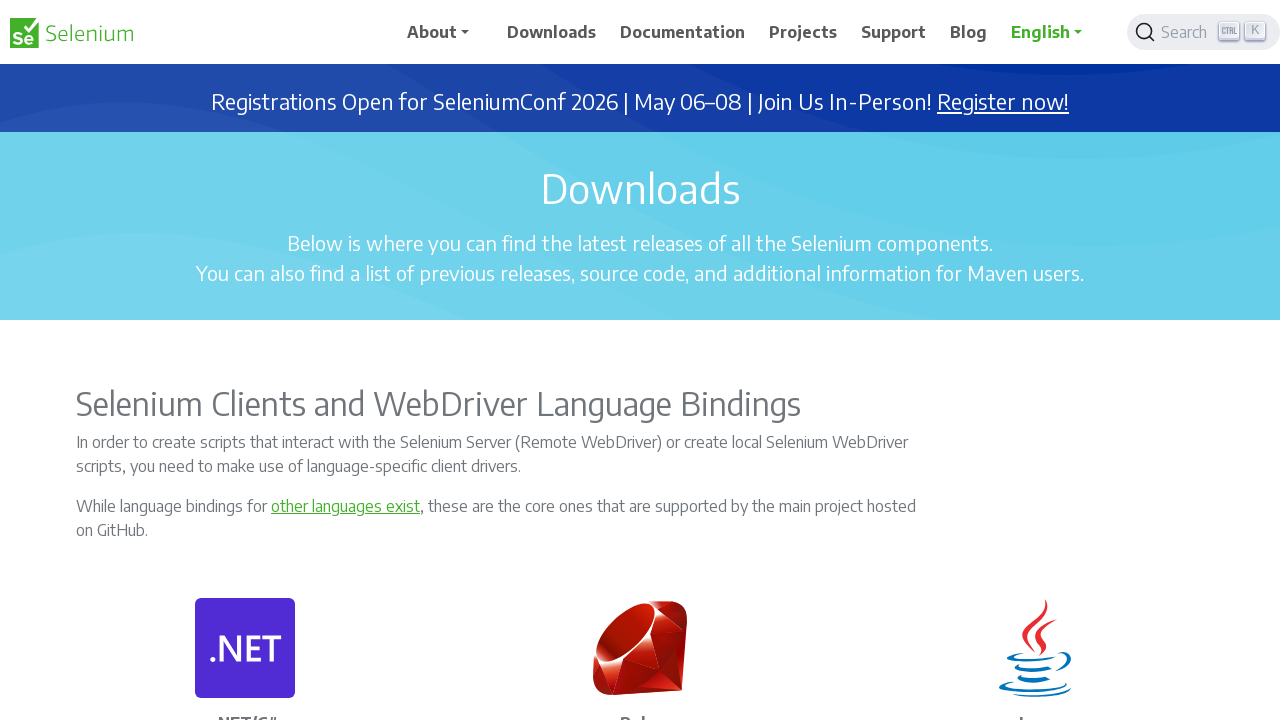

Waited for page to load (networkidle state reached)
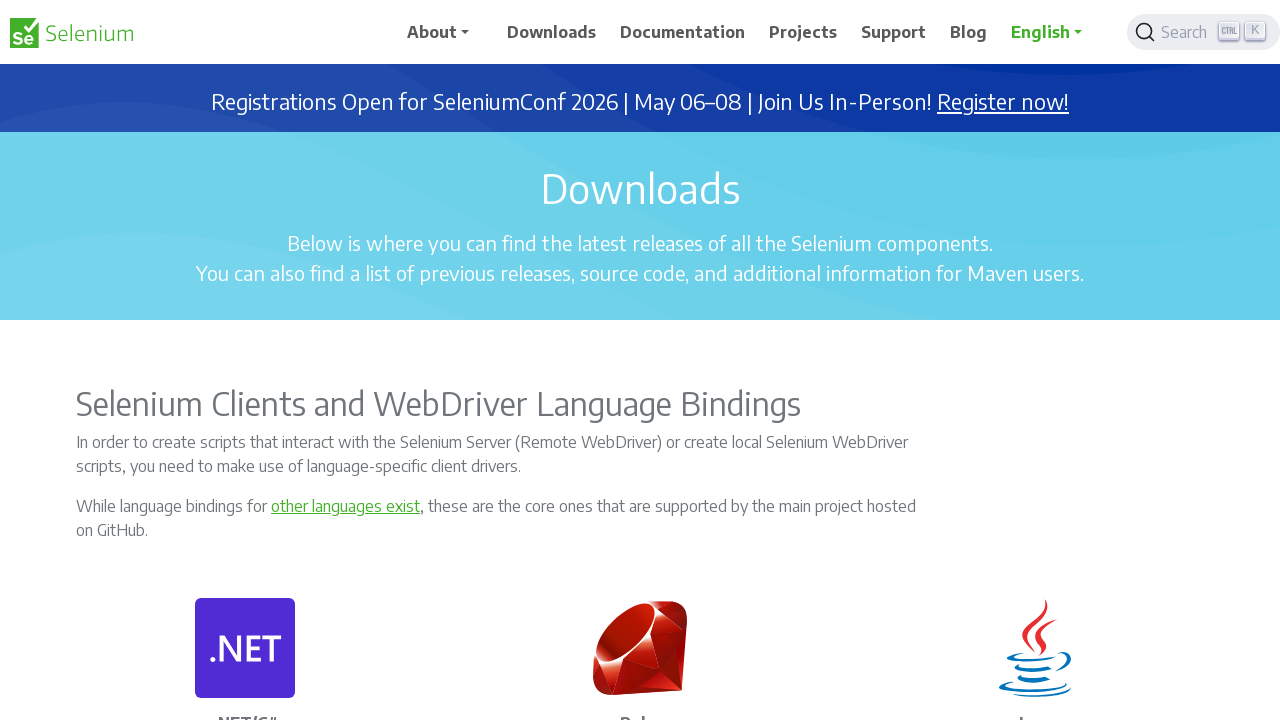

Clicked on the 7th download link (card-link element) at (1060, 360) on (//a[@class='card-link'])[7]
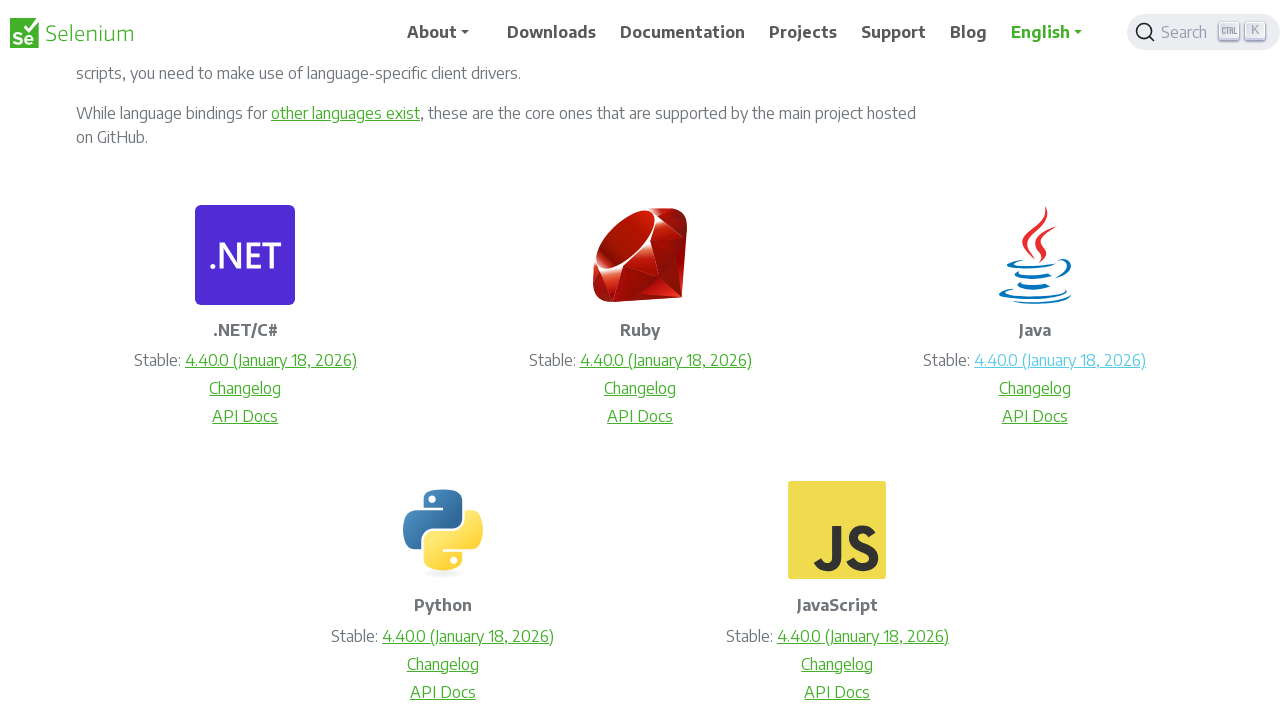

Waited 2 seconds for download to initiate
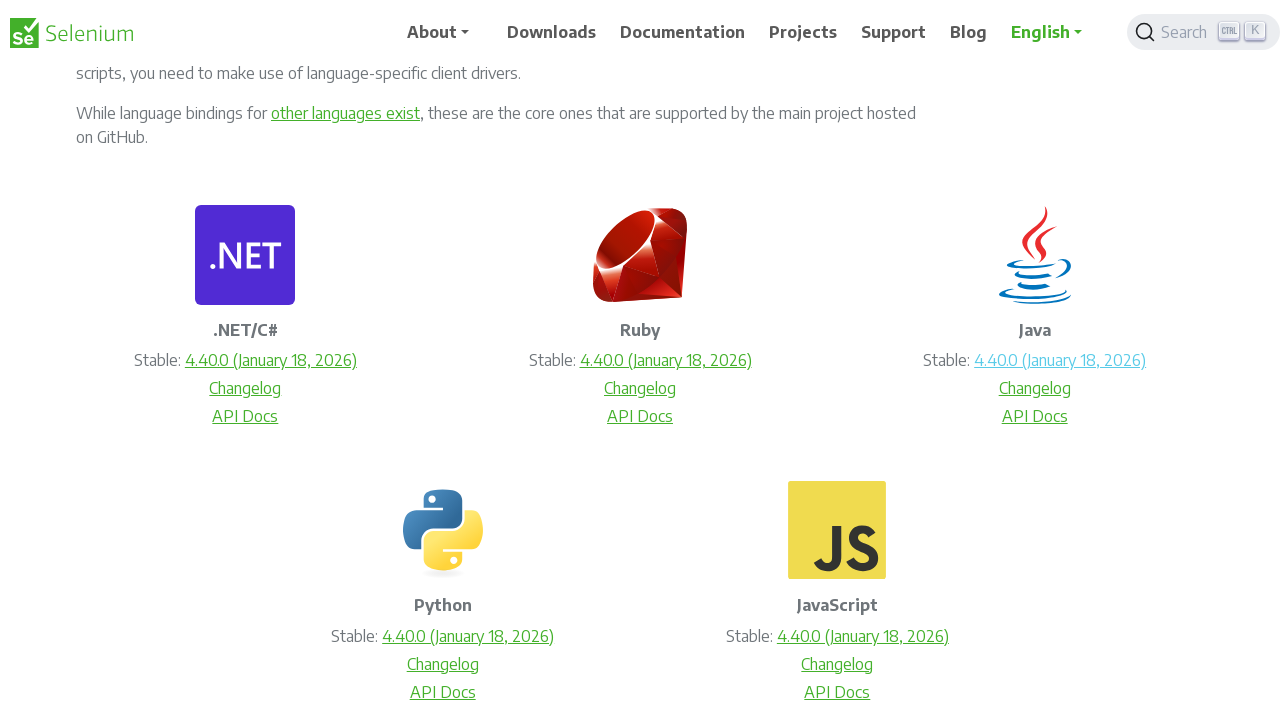

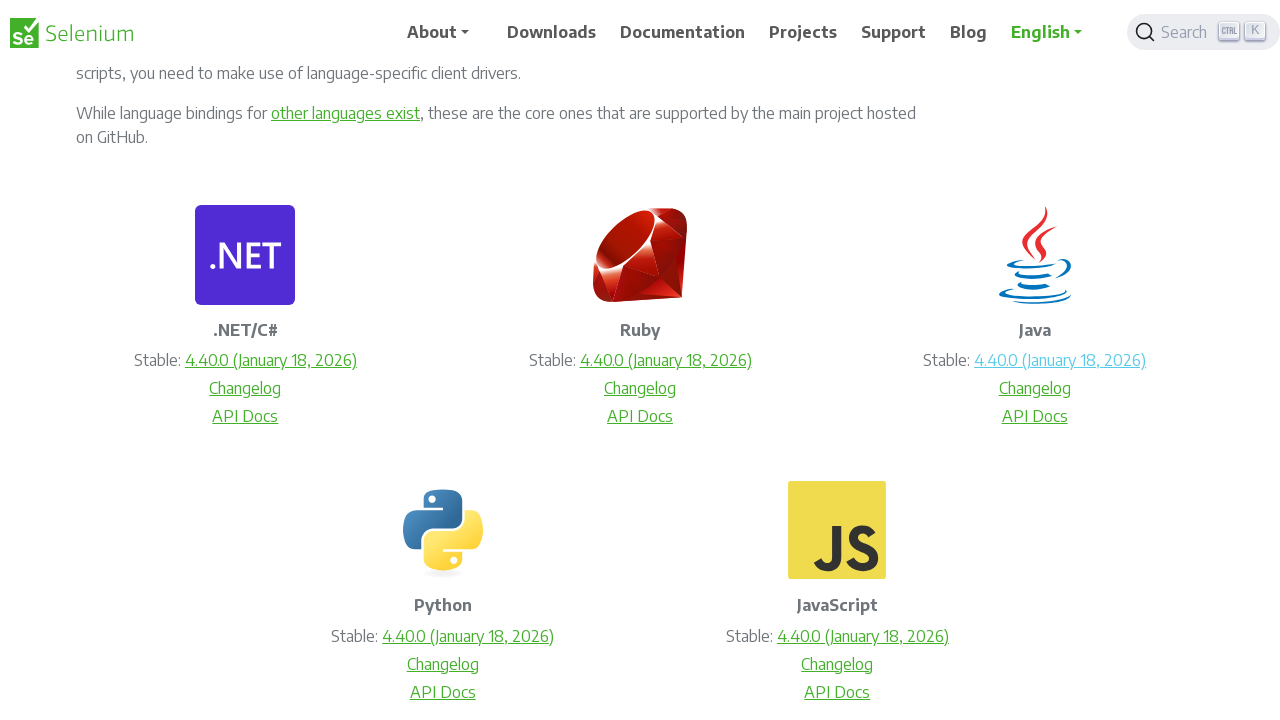